Tests a multi-step form submission flow by clicking a specific link (calculated using a math formula), then filling out a form with first name, last name, city, and country fields, and submitting it.

Starting URL: http://suninjuly.github.io/find_link_text

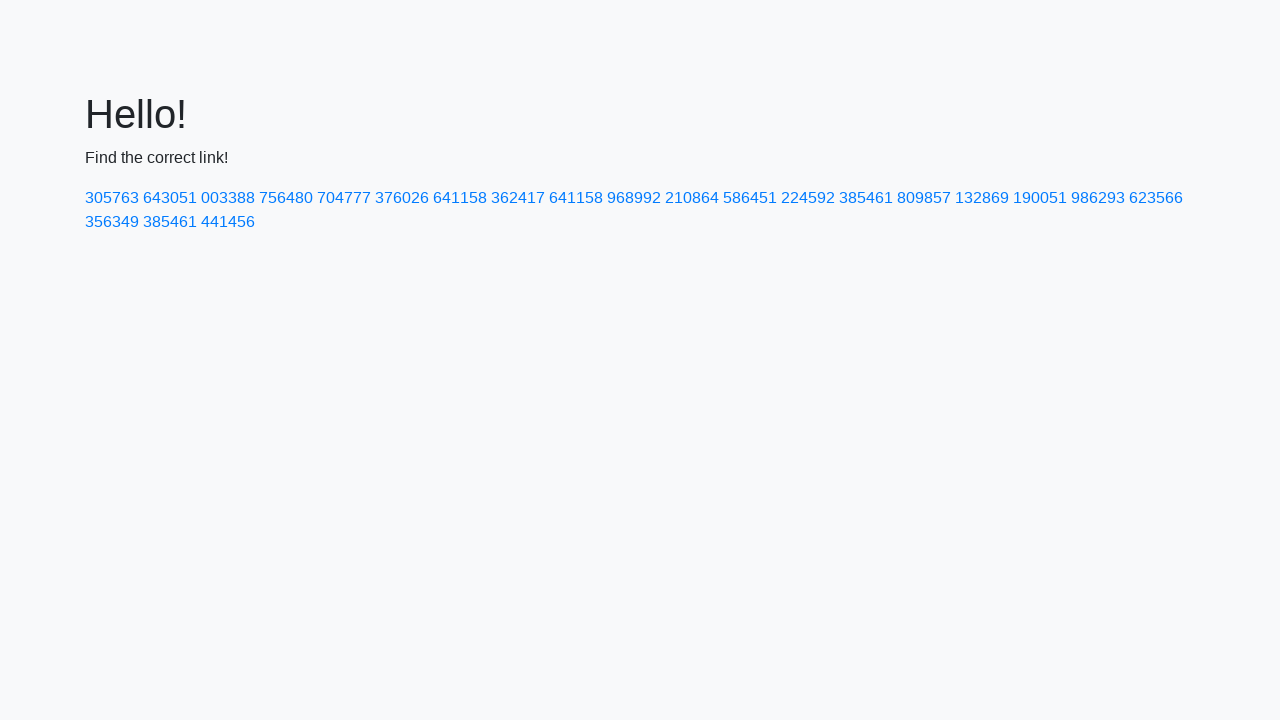

Clicked link with calculated text value '224592' at (808, 198) on a:text-is('224592')
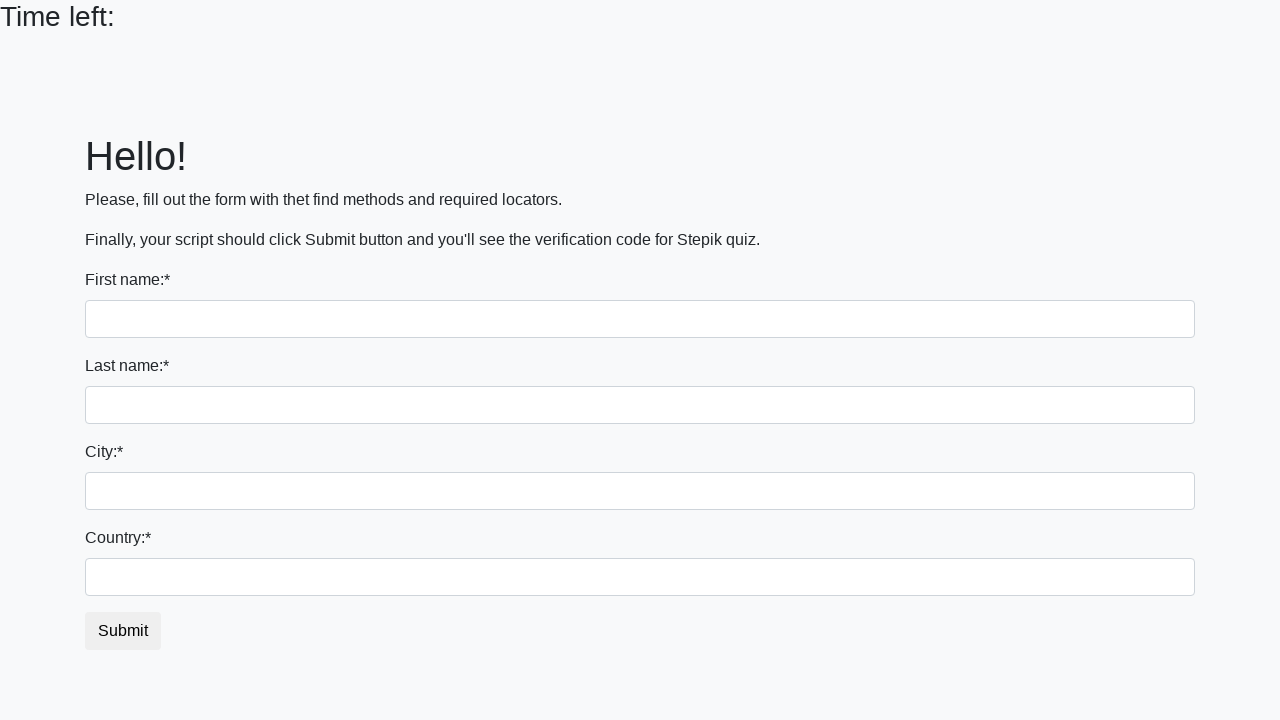

Filled first name field with 'Ivan' on input
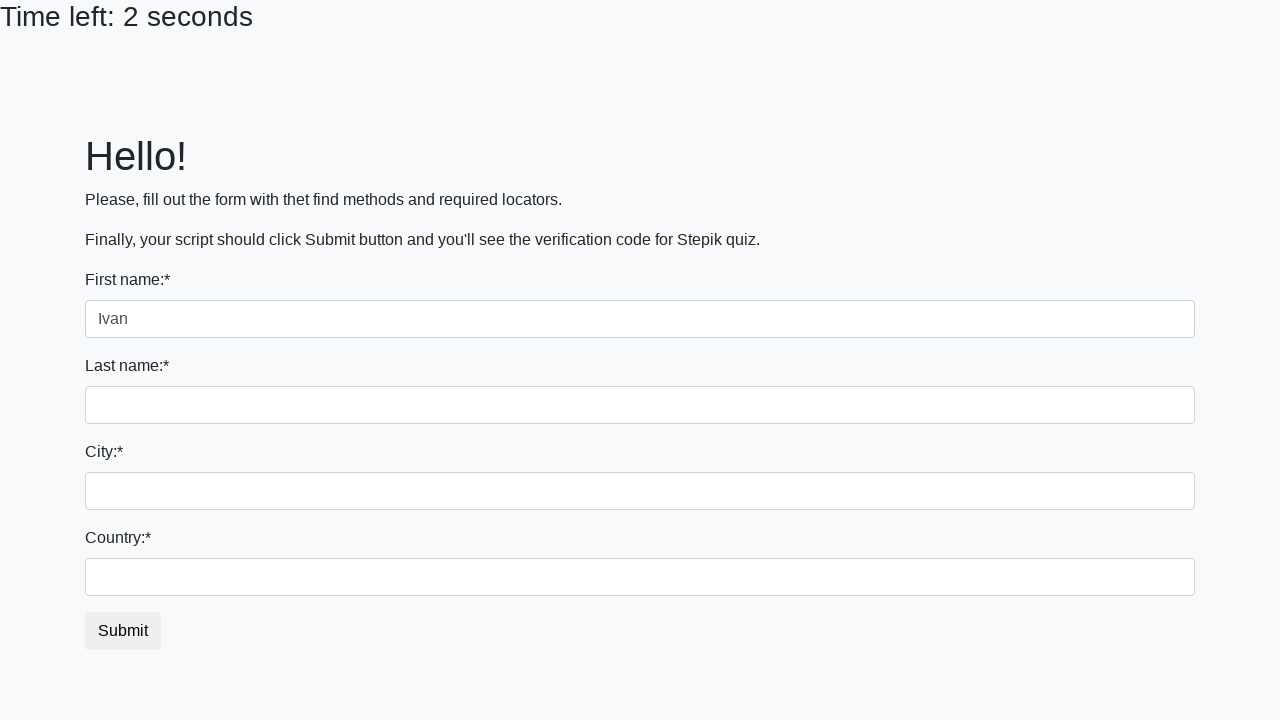

Filled last name field with 'Petrov' on input[name='last_name']
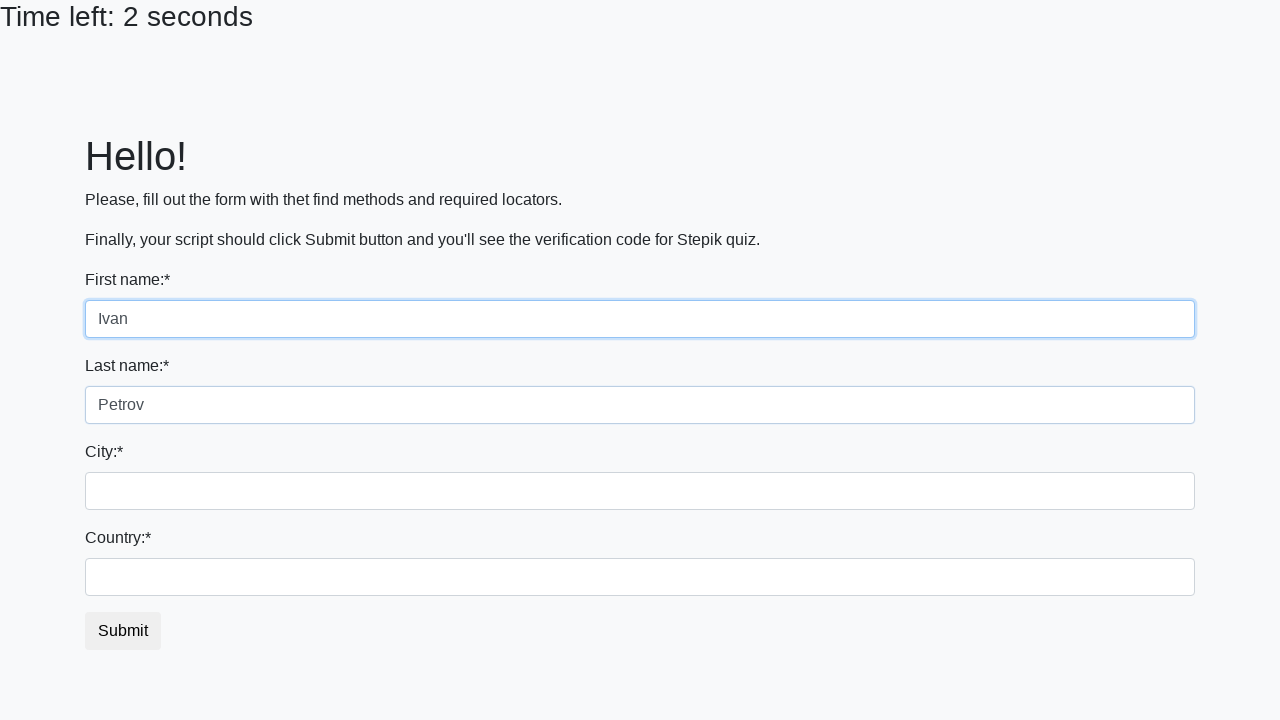

Filled city field with 'Smolensk' on .city
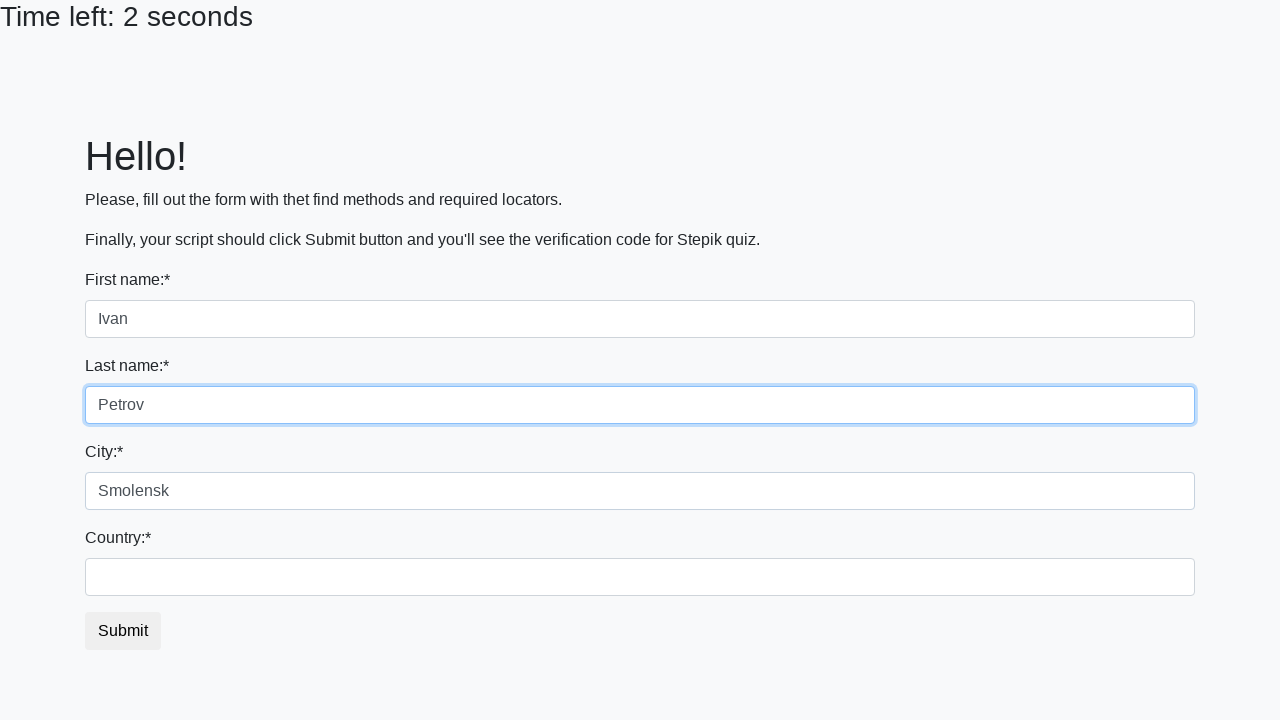

Filled country field with 'Russia' on #country
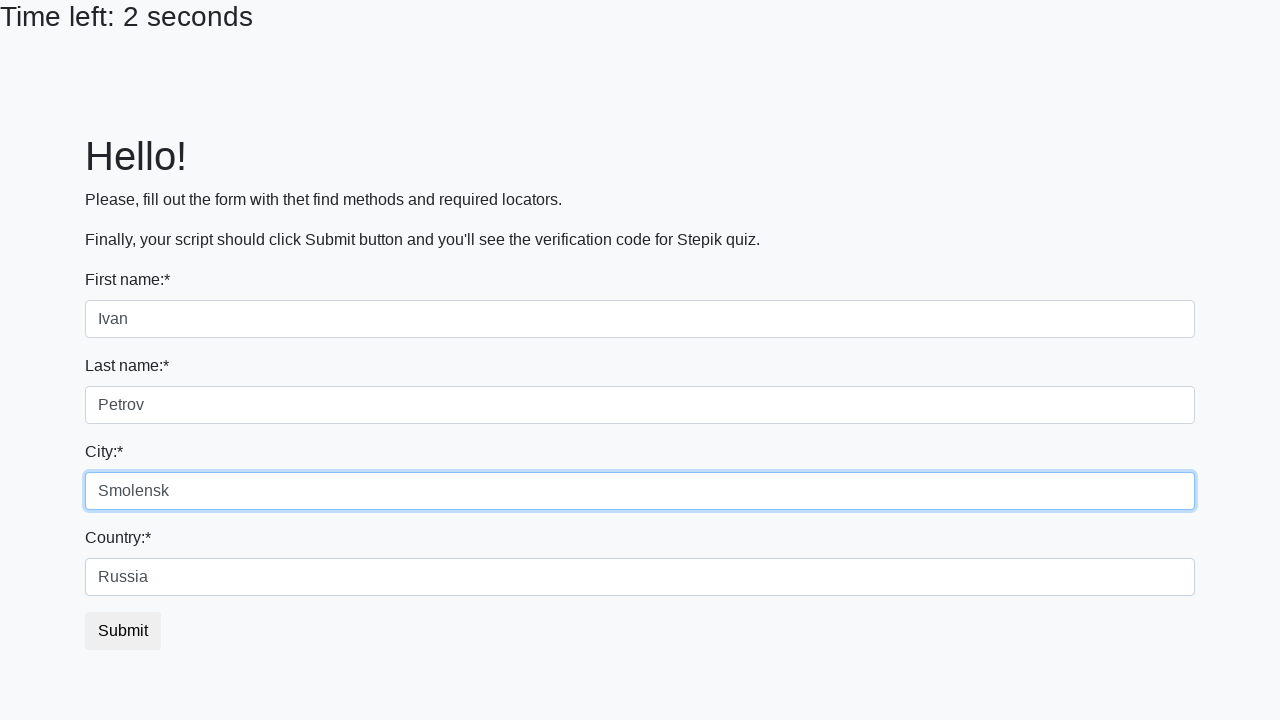

Clicked submit button to complete form submission at (123, 631) on button.btn
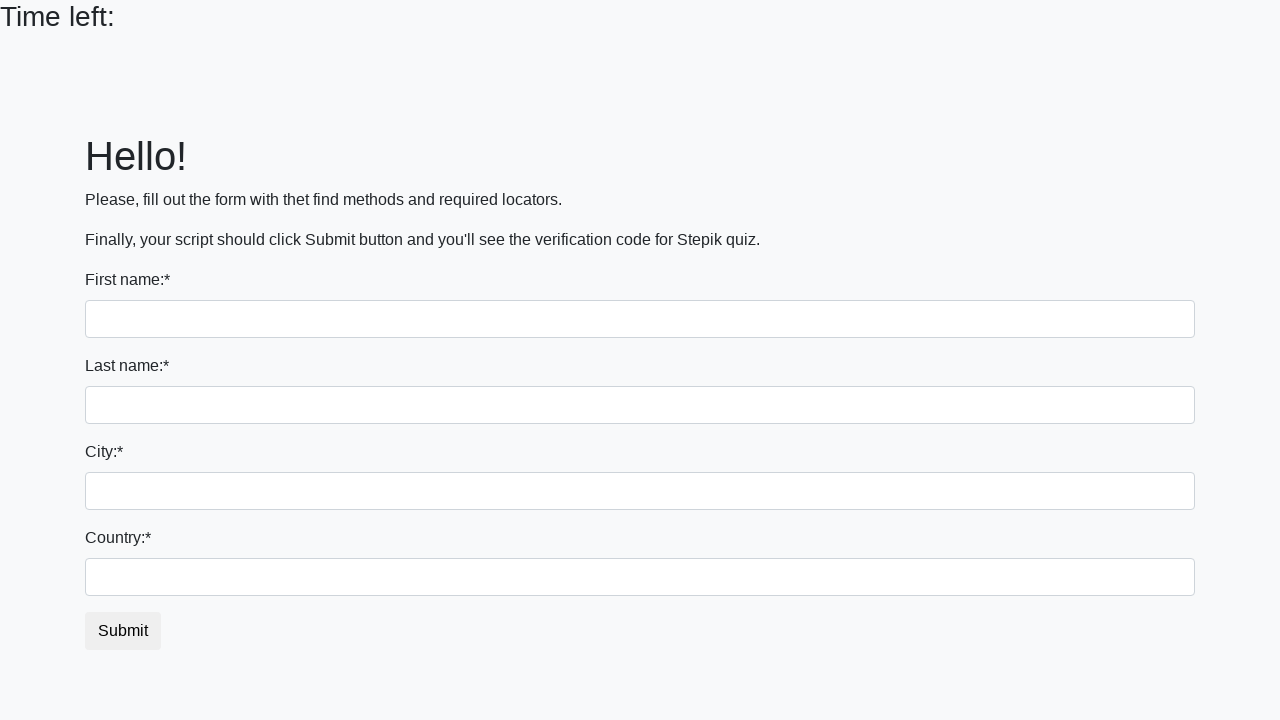

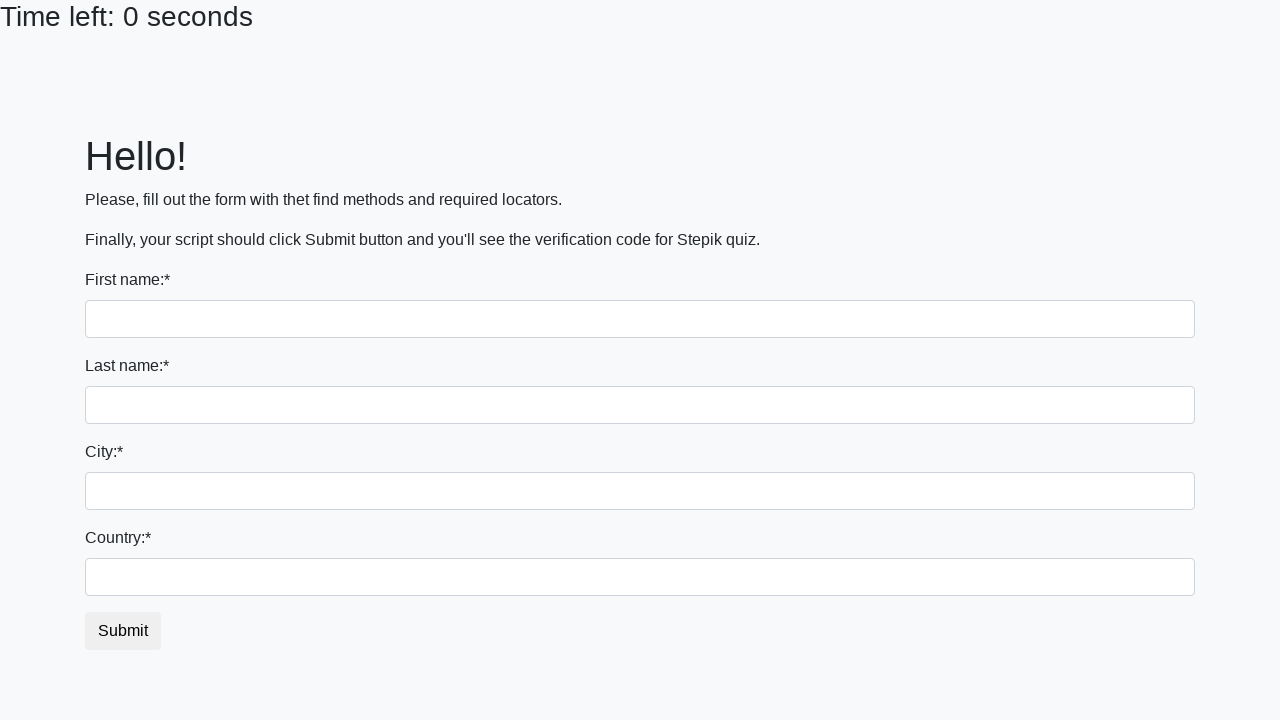